Clicks on the header logo/image element on the DemoQA homepage

Starting URL: https://demoqa.com/

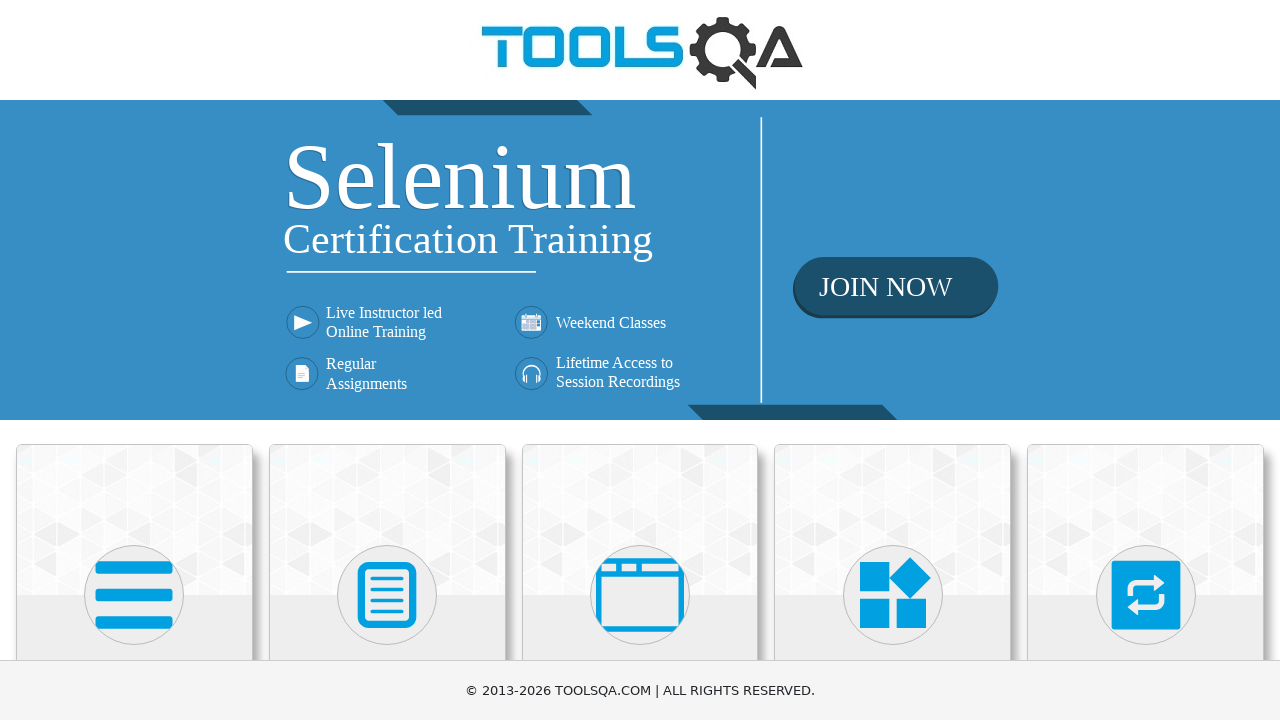

Navigated to DemoQA homepage
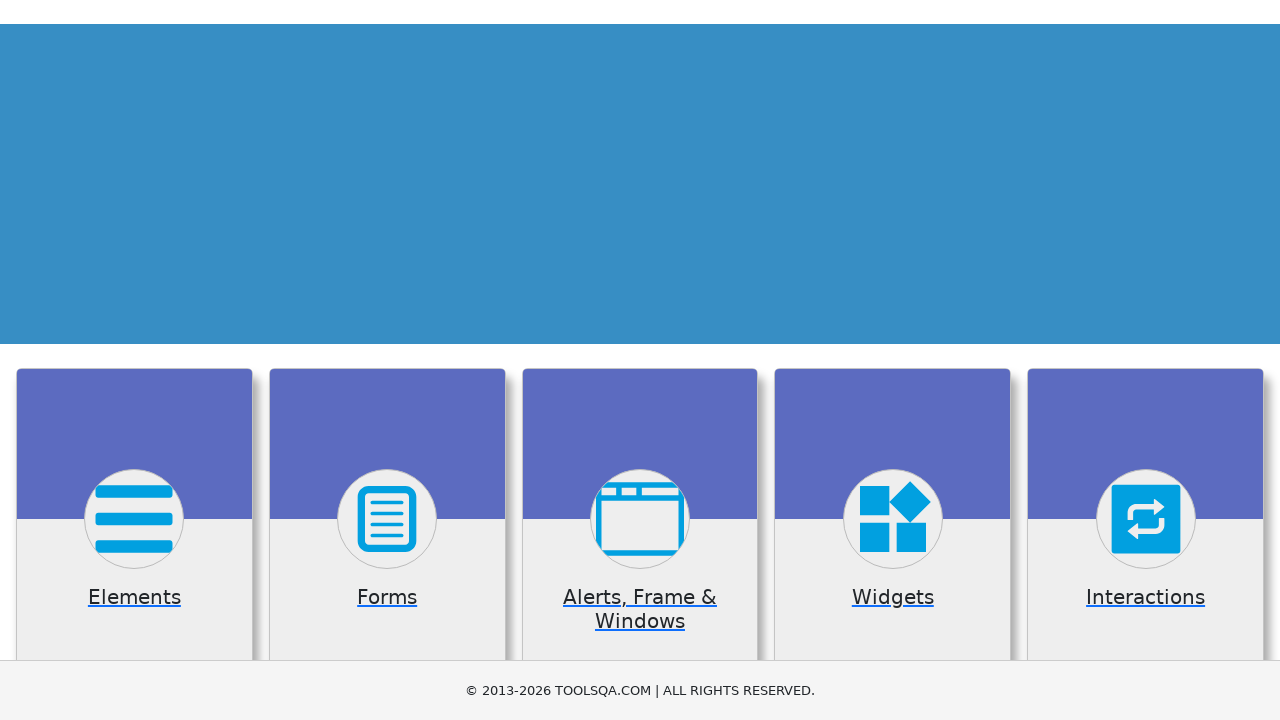

Clicked on the header logo/image element at (640, 50) on header a img
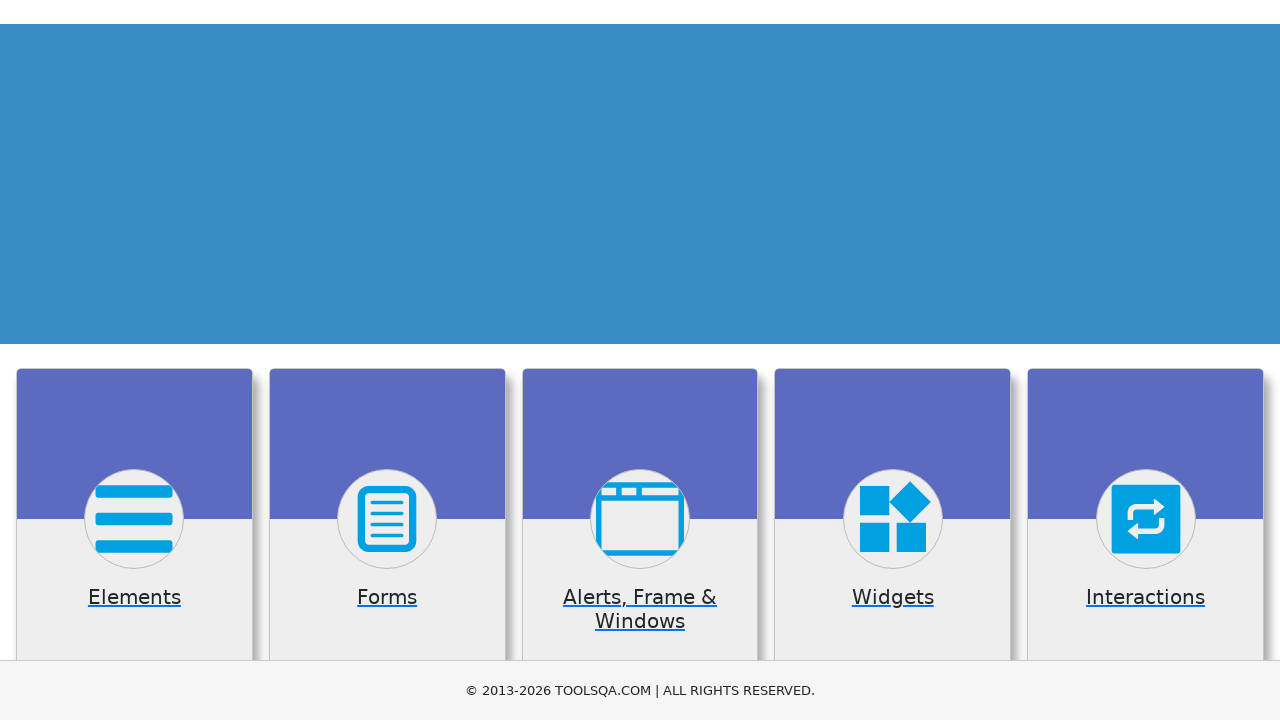

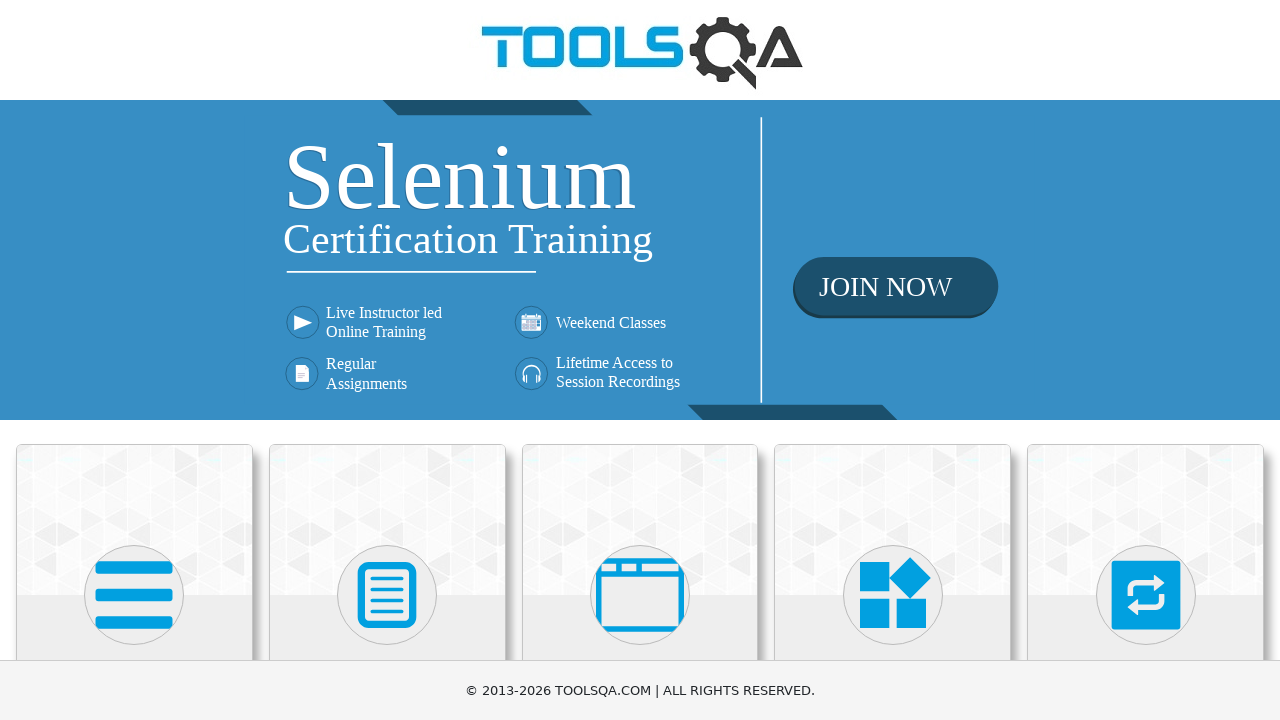